Tests horizontal scrolling on a dashboard page by scrolling right and then left using JavaScript

Starting URL: https://dashboards.handmadeinteractive.com/jasonlove/

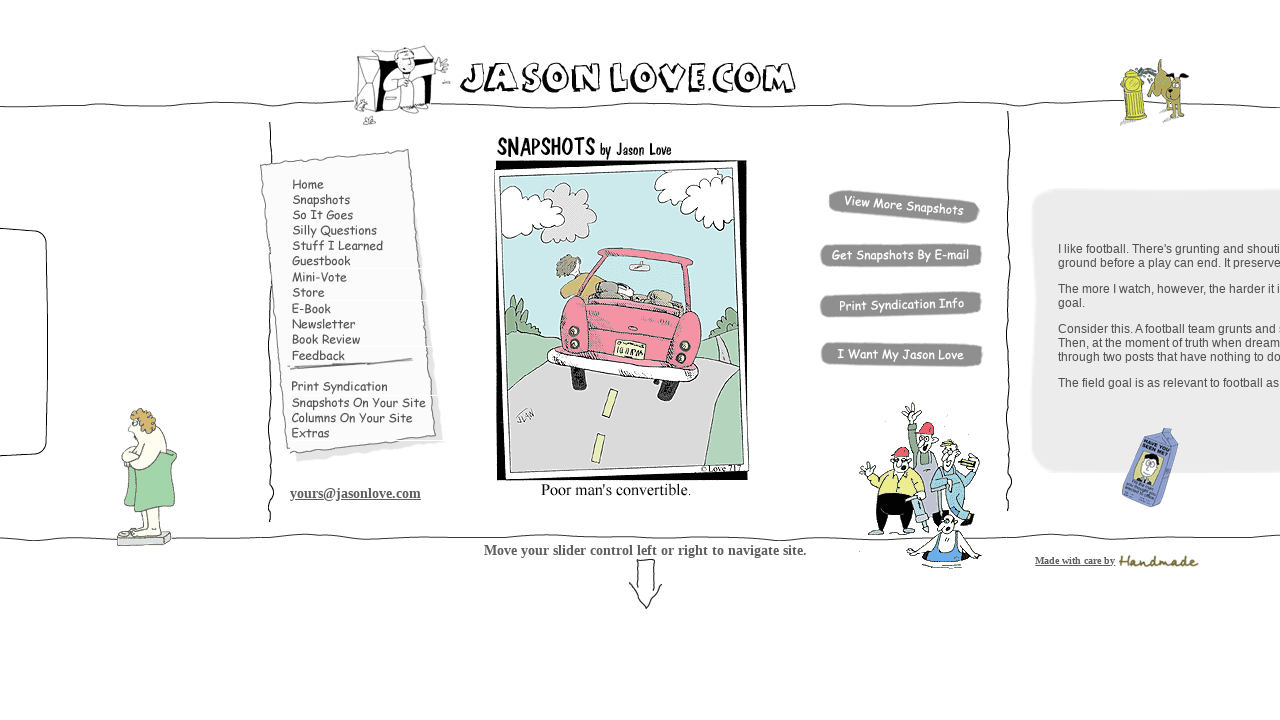

Waited 3 seconds for dashboard page to fully load
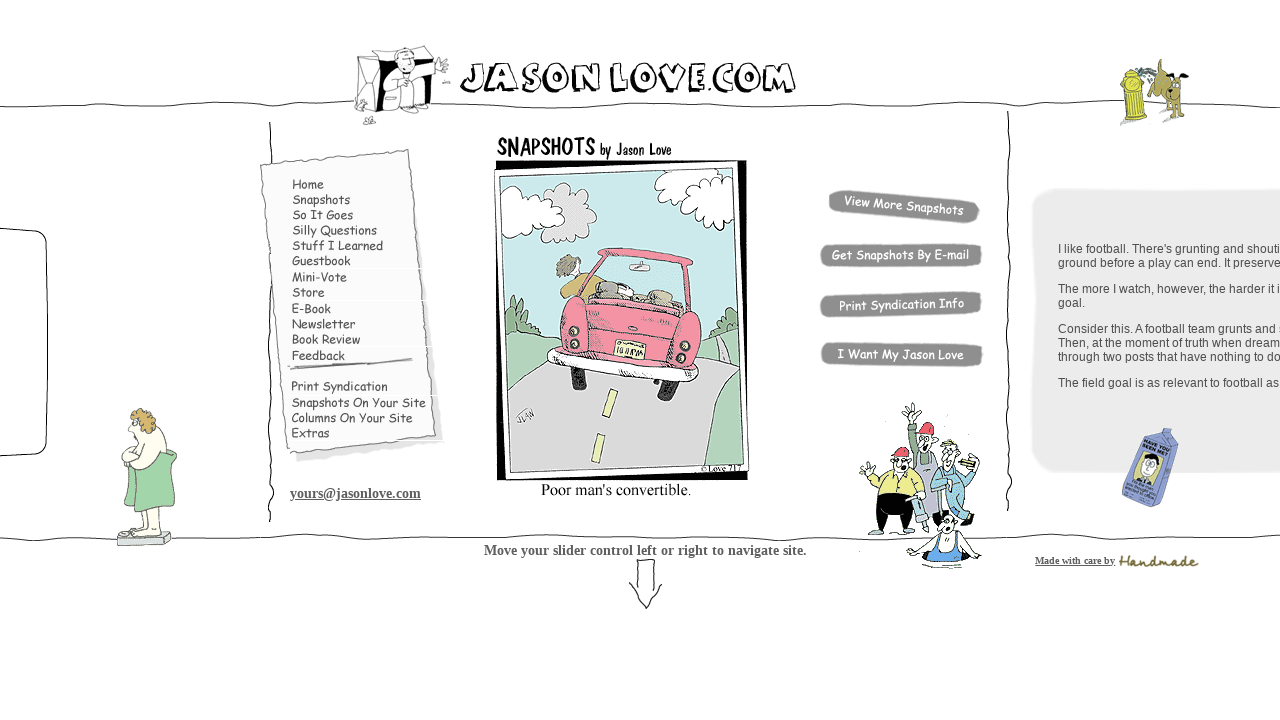

Scrolled right by 5000 pixels horizontally
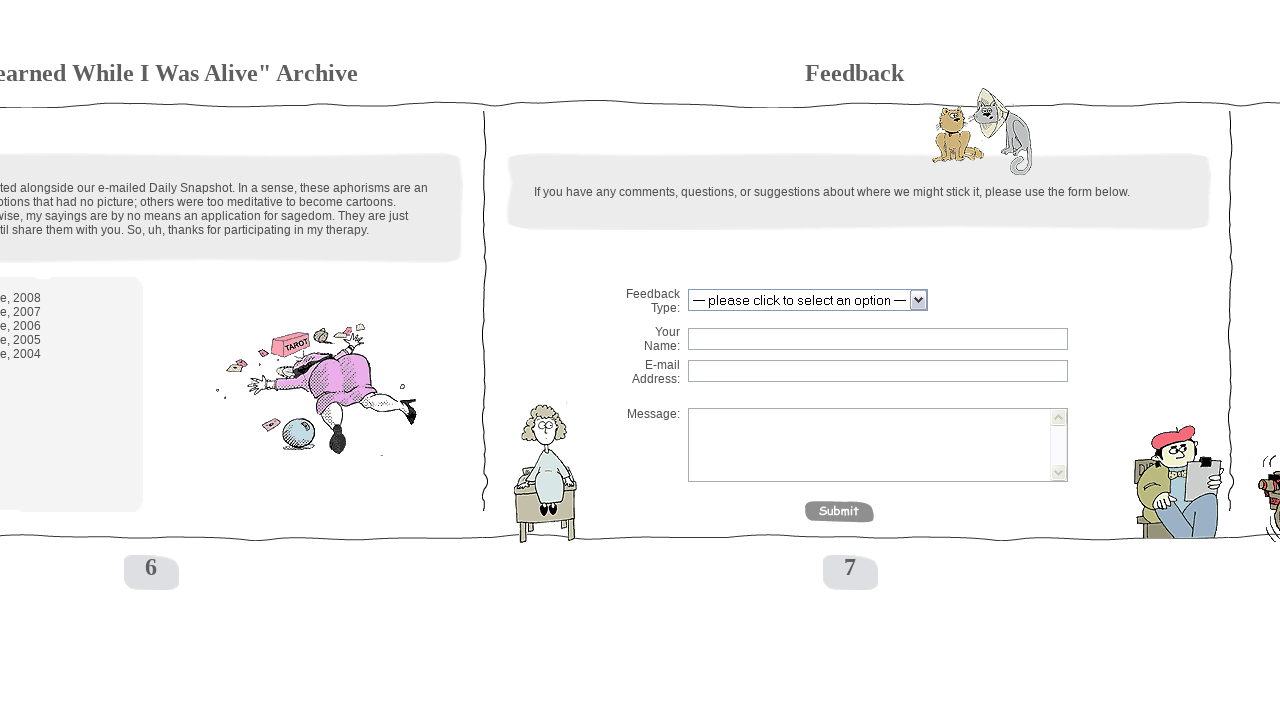

Scrolled left by 5000 pixels horizontally to return to original position
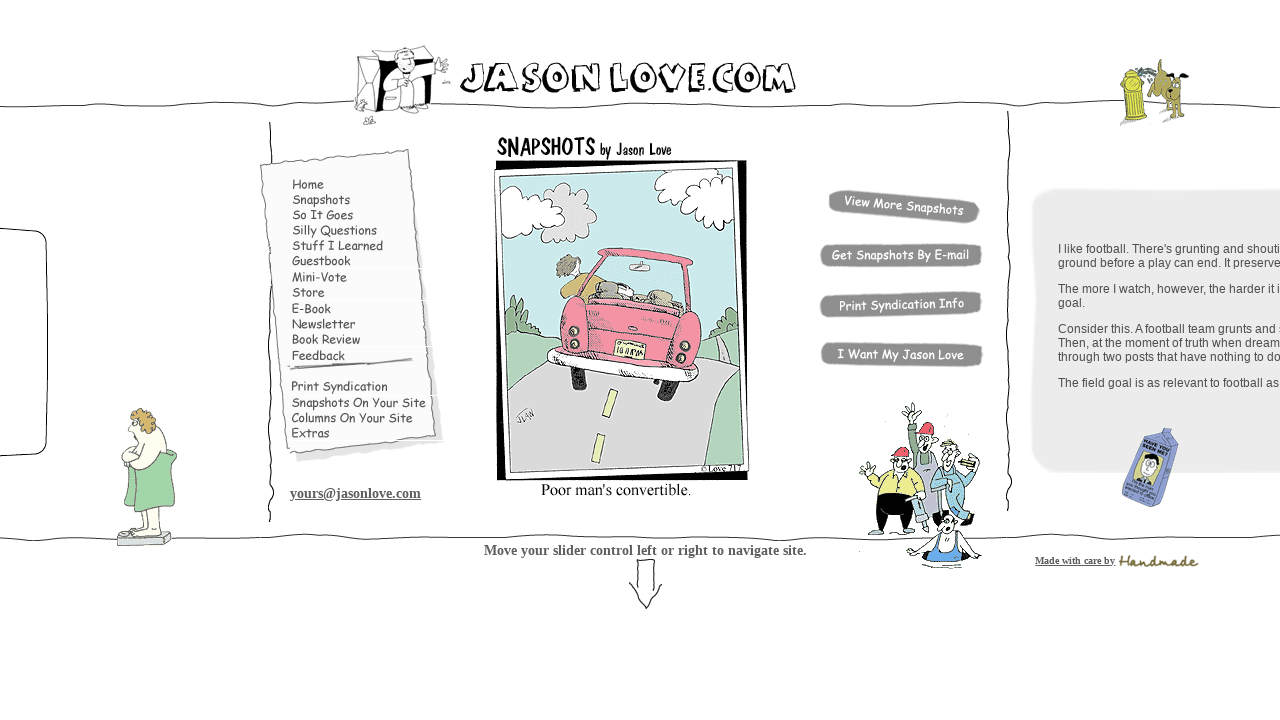

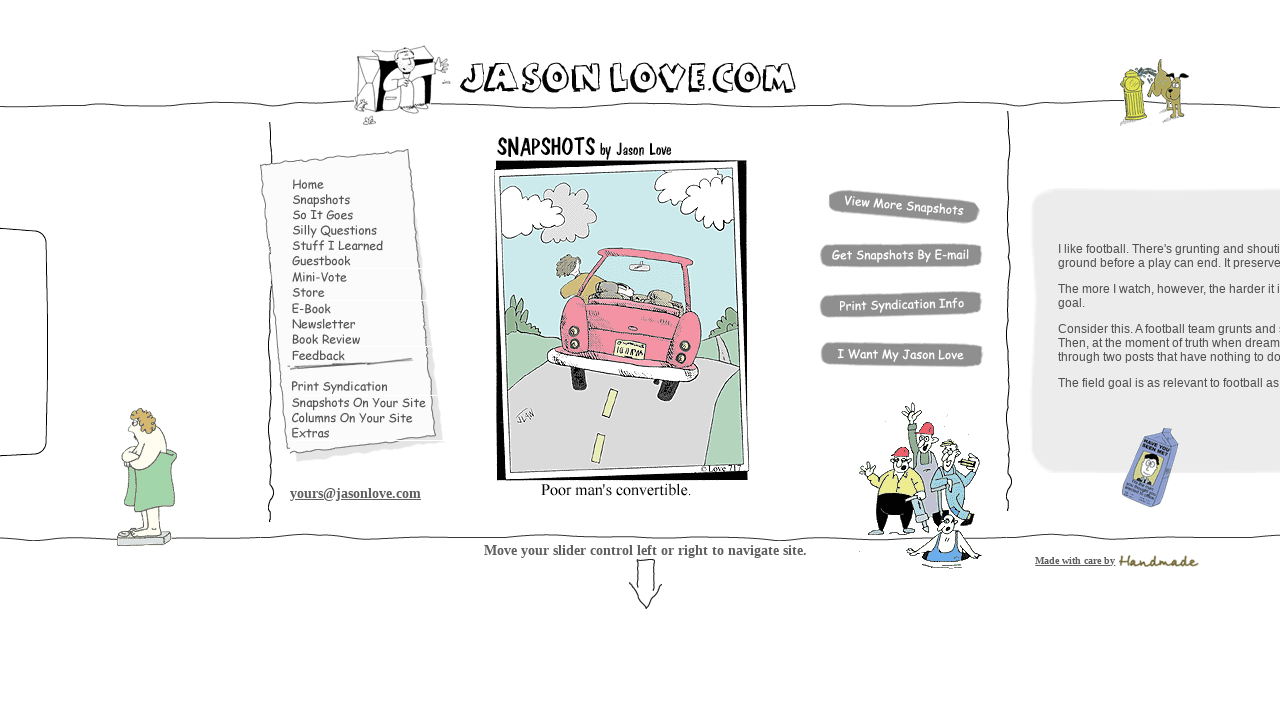